Tests opening a new browser window, positioning it, navigating to a second page in the new window, and verifying that two windows/contexts are open.

Starting URL: http://the-internet.herokuapp.com/windows

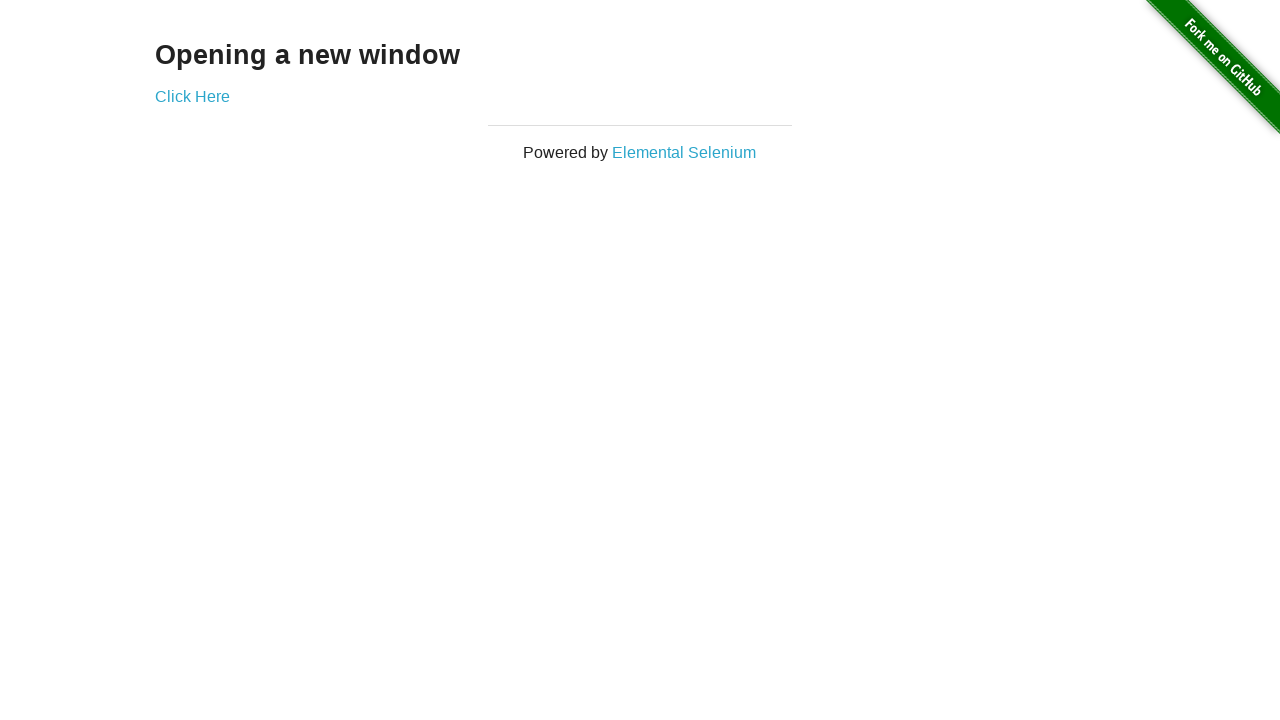

Opened a new browser window/page in the context
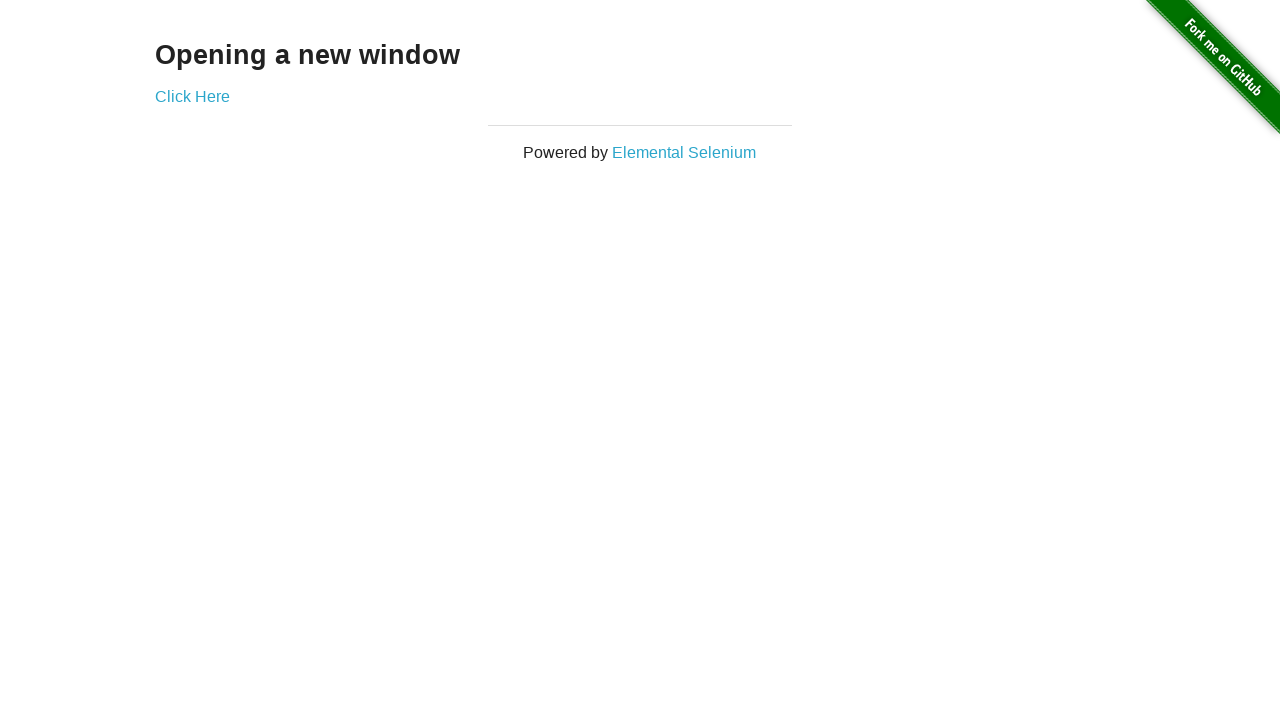

Navigated to the typos page in the new window
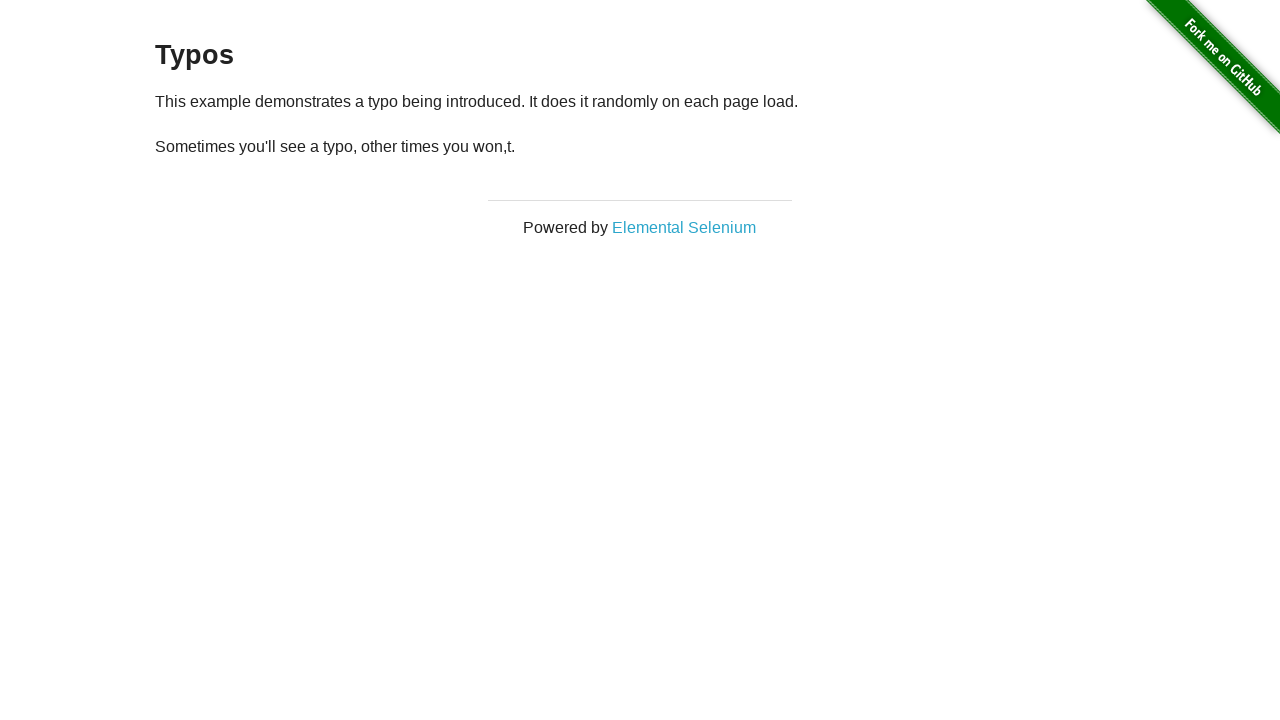

Verified that two windows/pages are open in the context
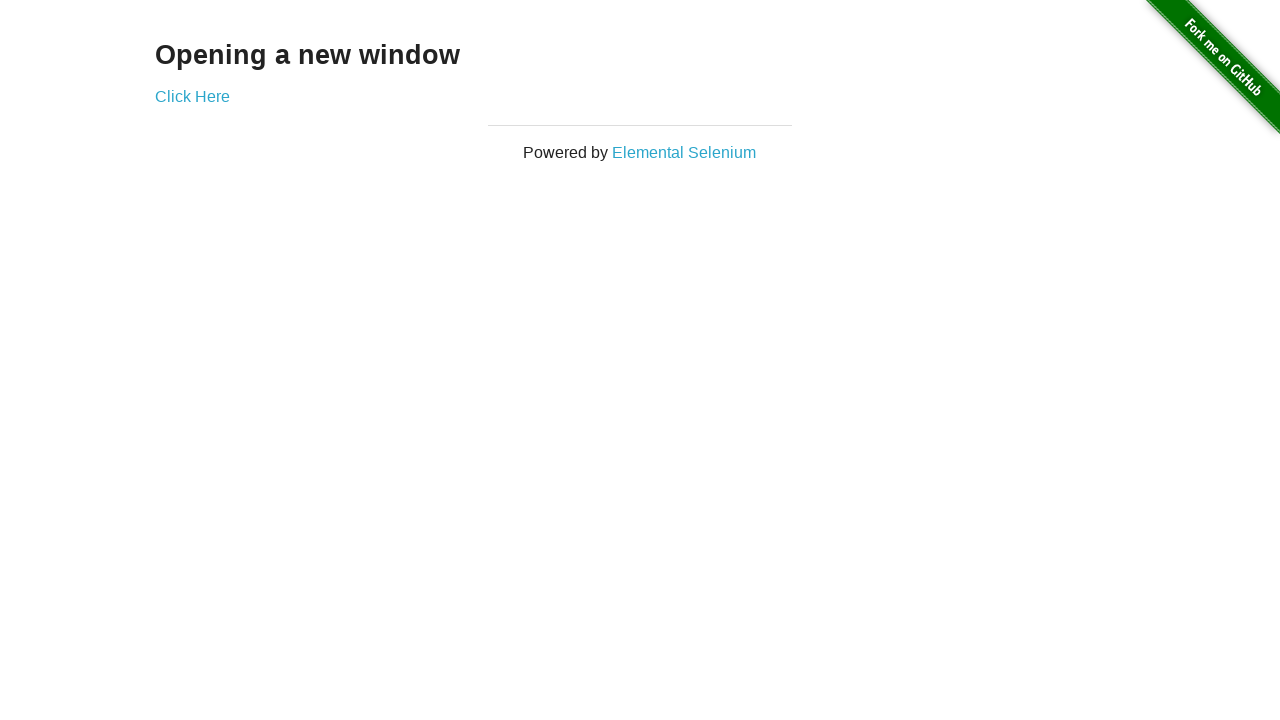

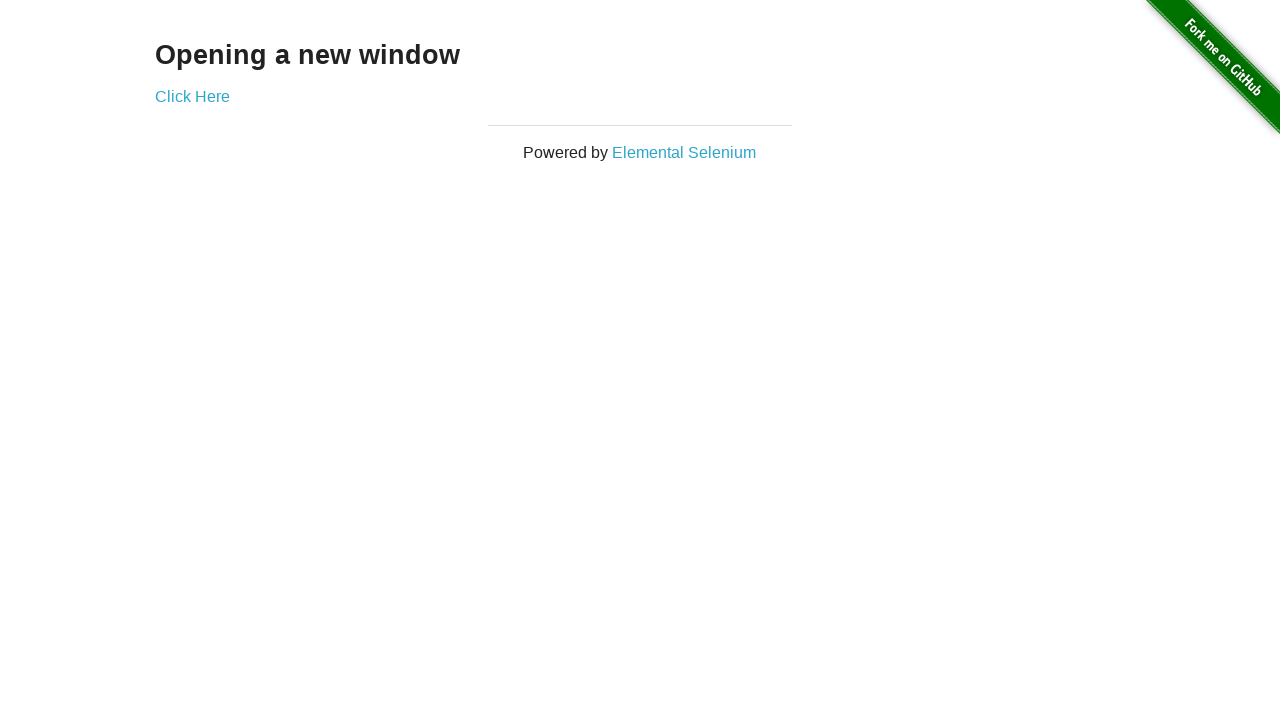